Solves a math problem on the page by extracting a value, calculating the result using a logarithm formula, and submitting the answer along with checkbox and radio button selections

Starting URL: https://suninjuly.github.io/math.html

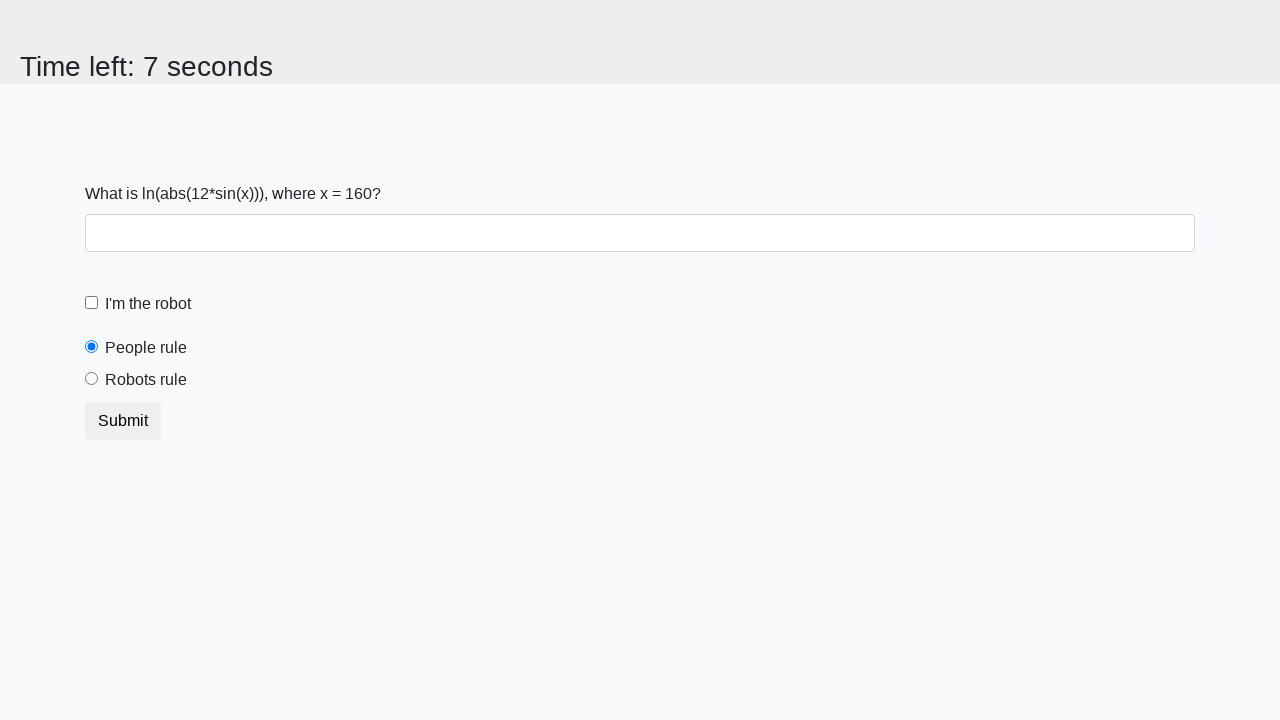

Located the input value element on the page
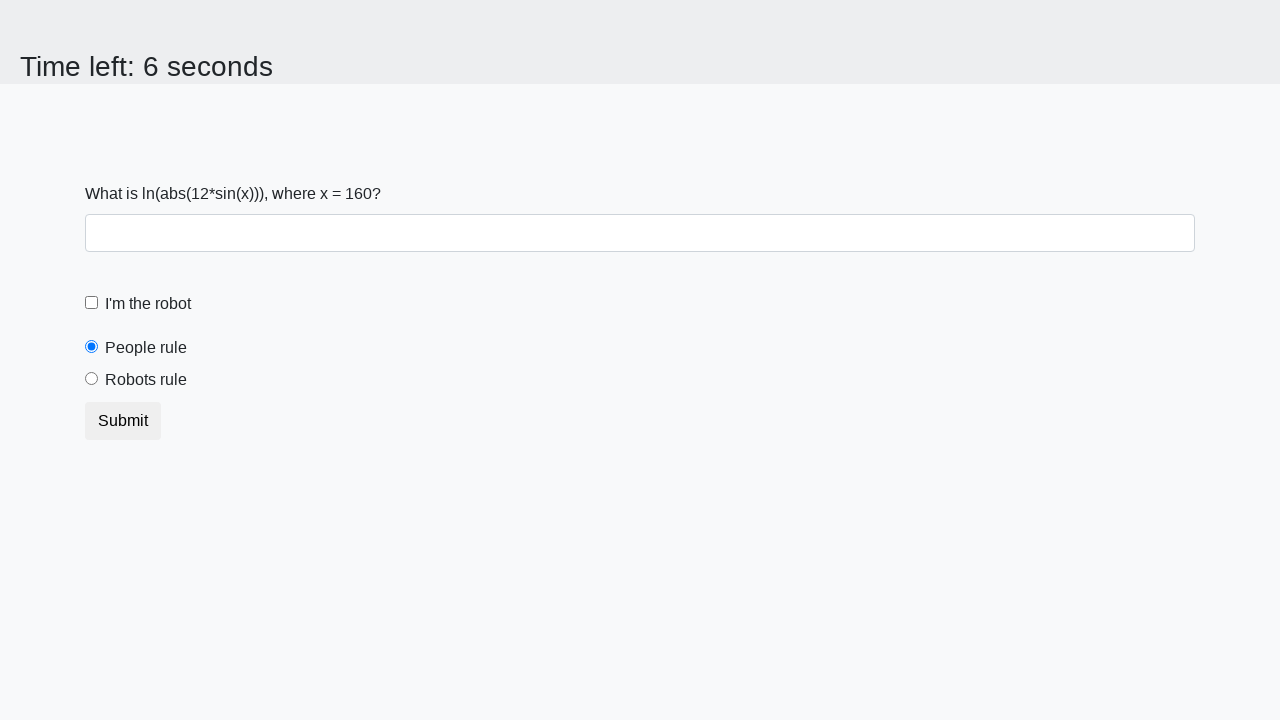

Extracted input value from page: 160
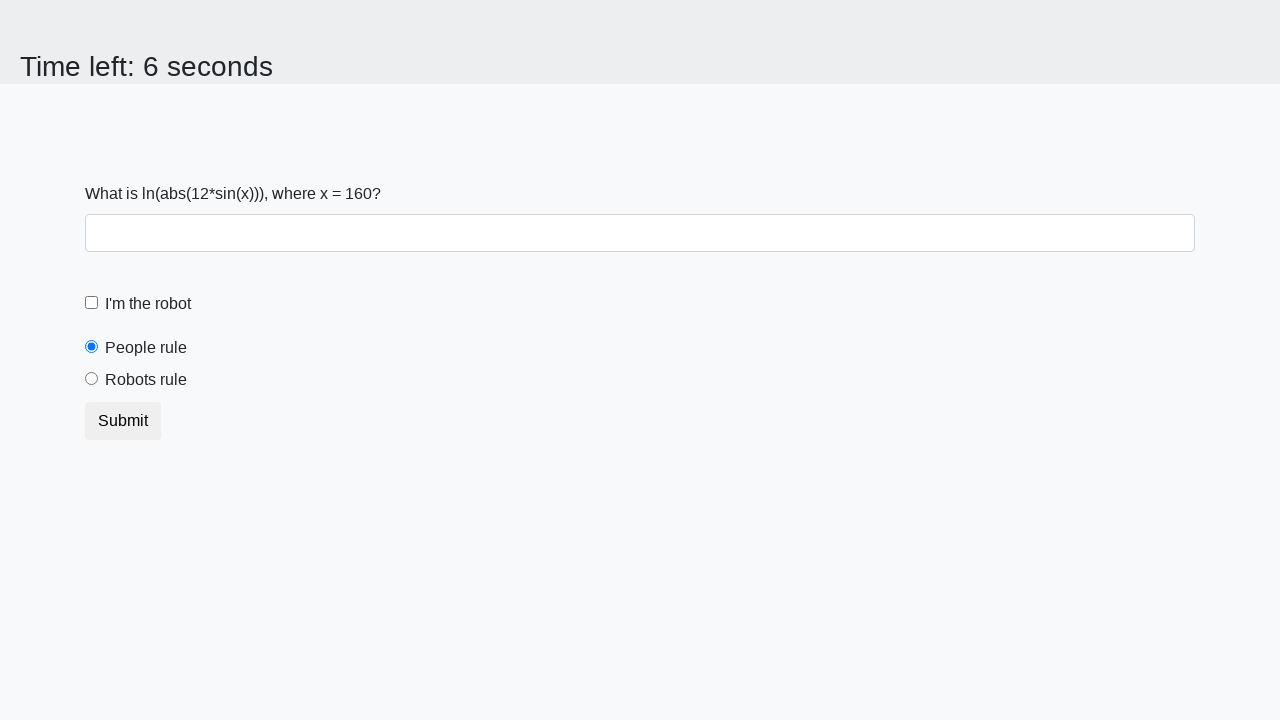

Calculated result using logarithm formula: 0.9681630368110018
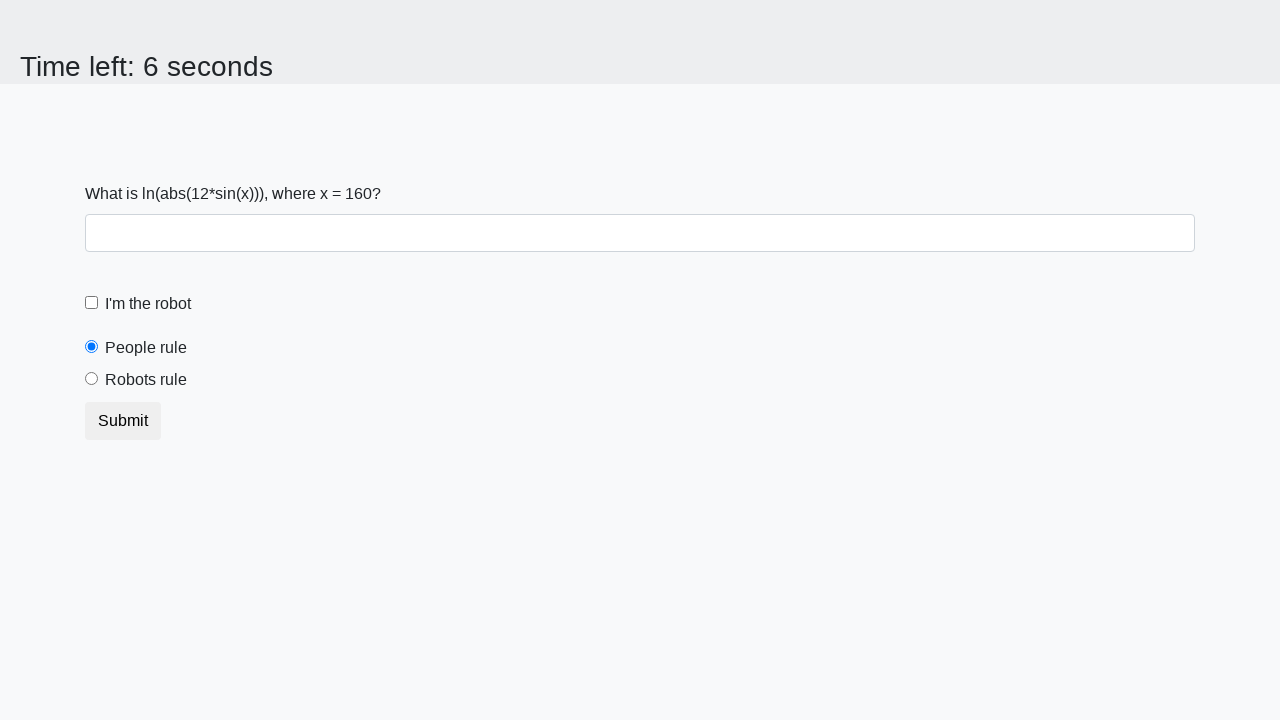

Filled answer field with calculated value: 0.9681630368110018 on input#answer
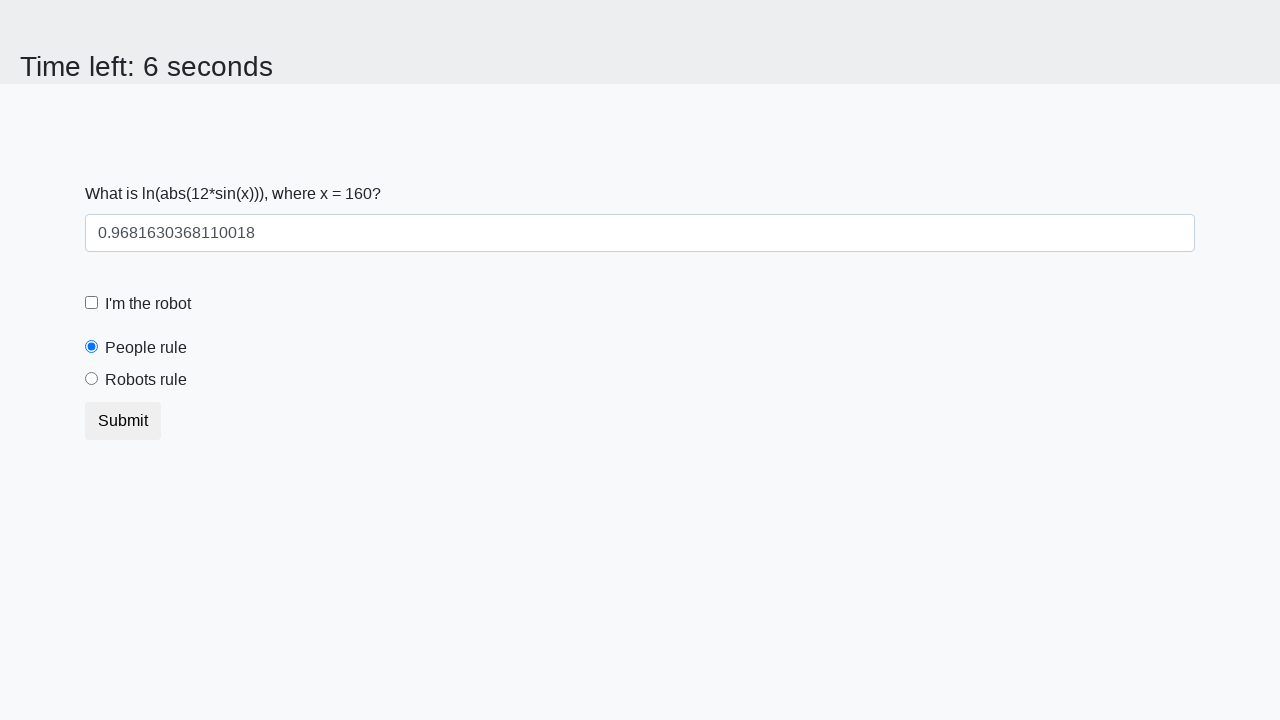

Clicked the robot checkbox at (92, 303) on #robotCheckbox
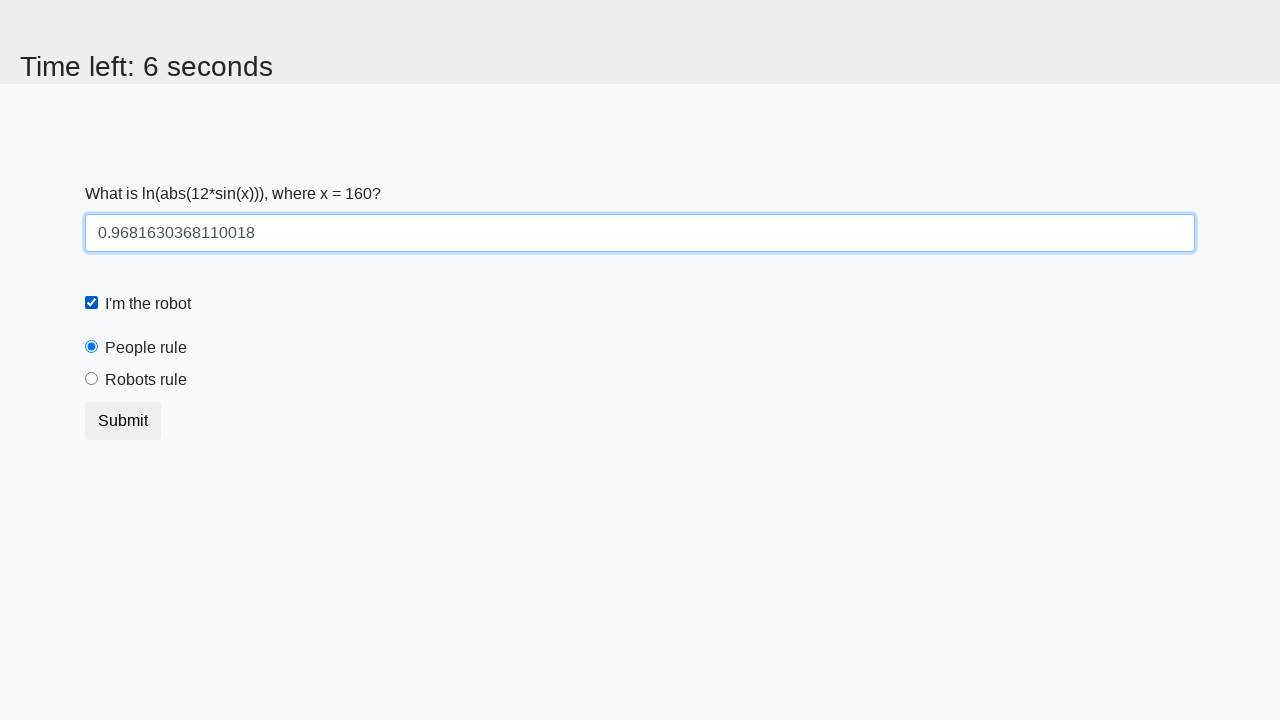

Clicked the robots rule radio button at (146, 380) on [for="robotsRule"]
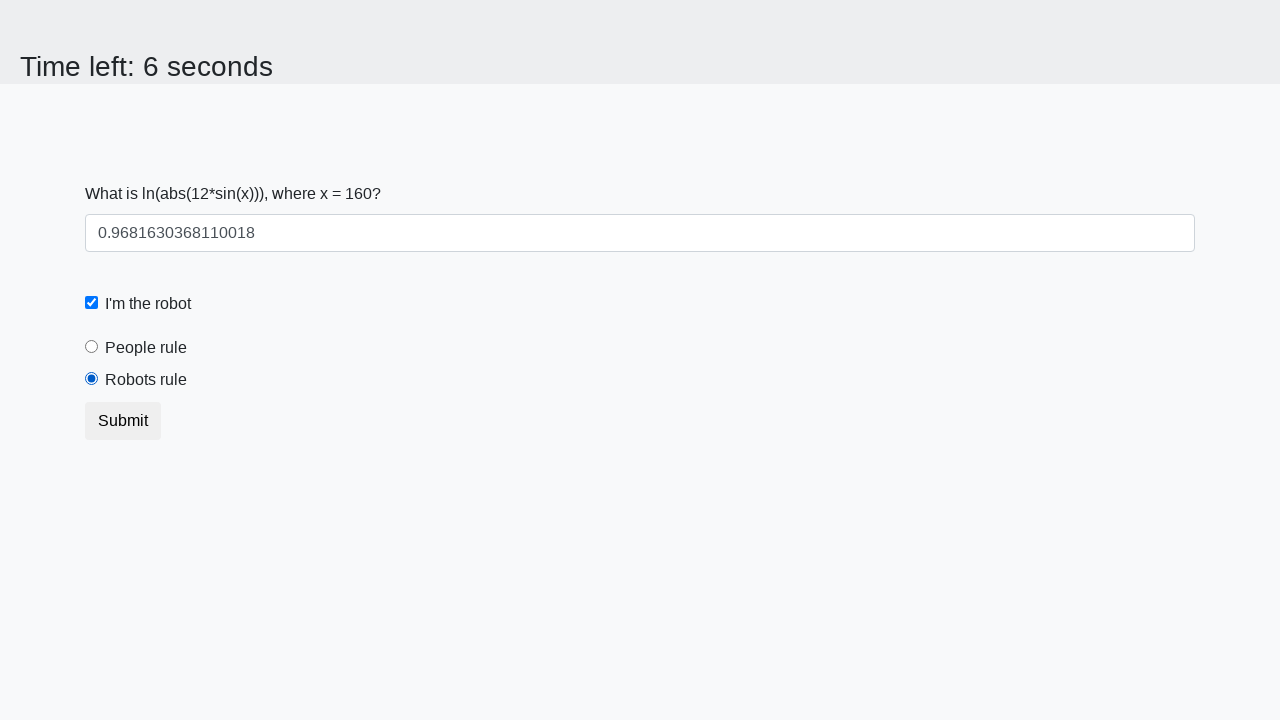

Clicked submit button to submit the form at (123, 421) on button.btn
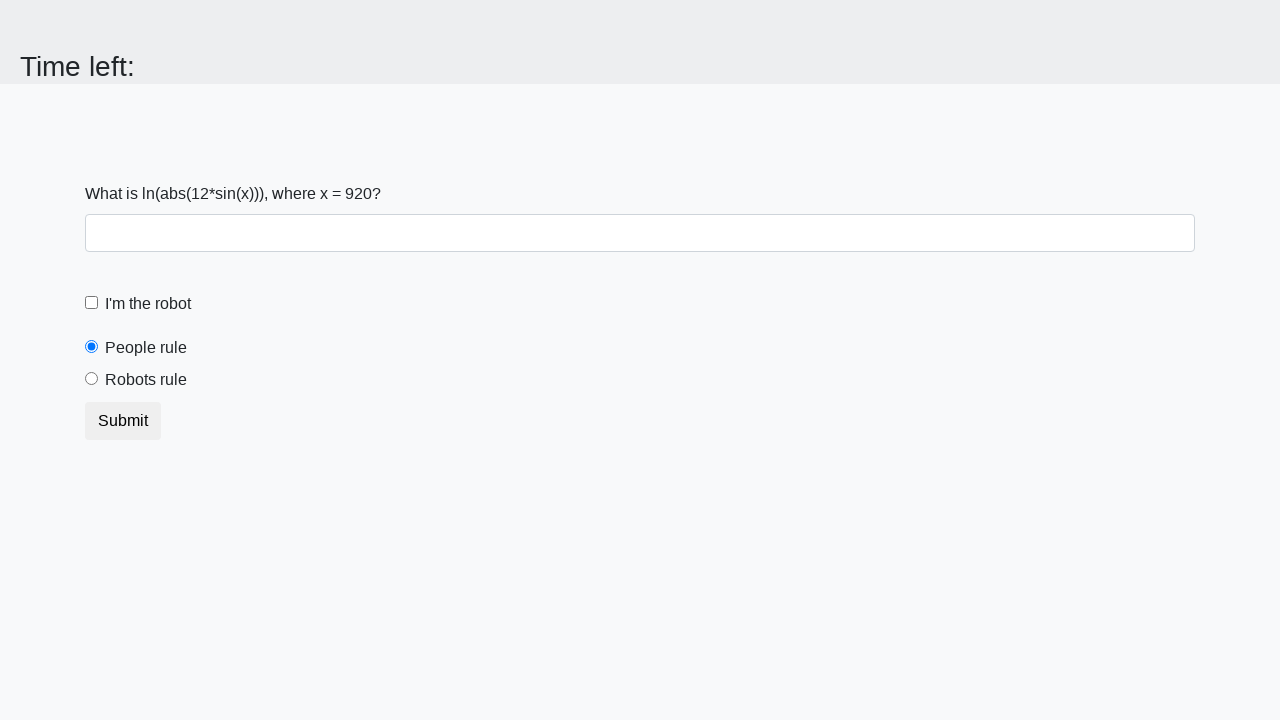

Waited 2 seconds for form submission to complete
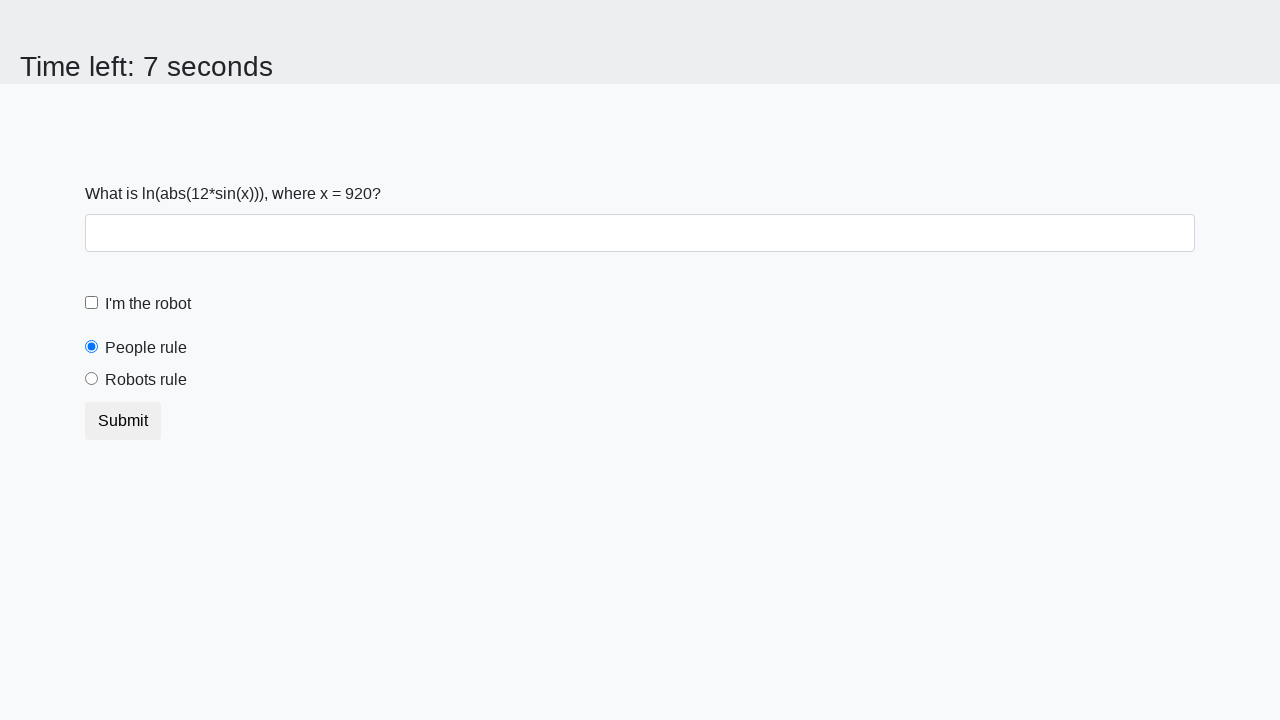

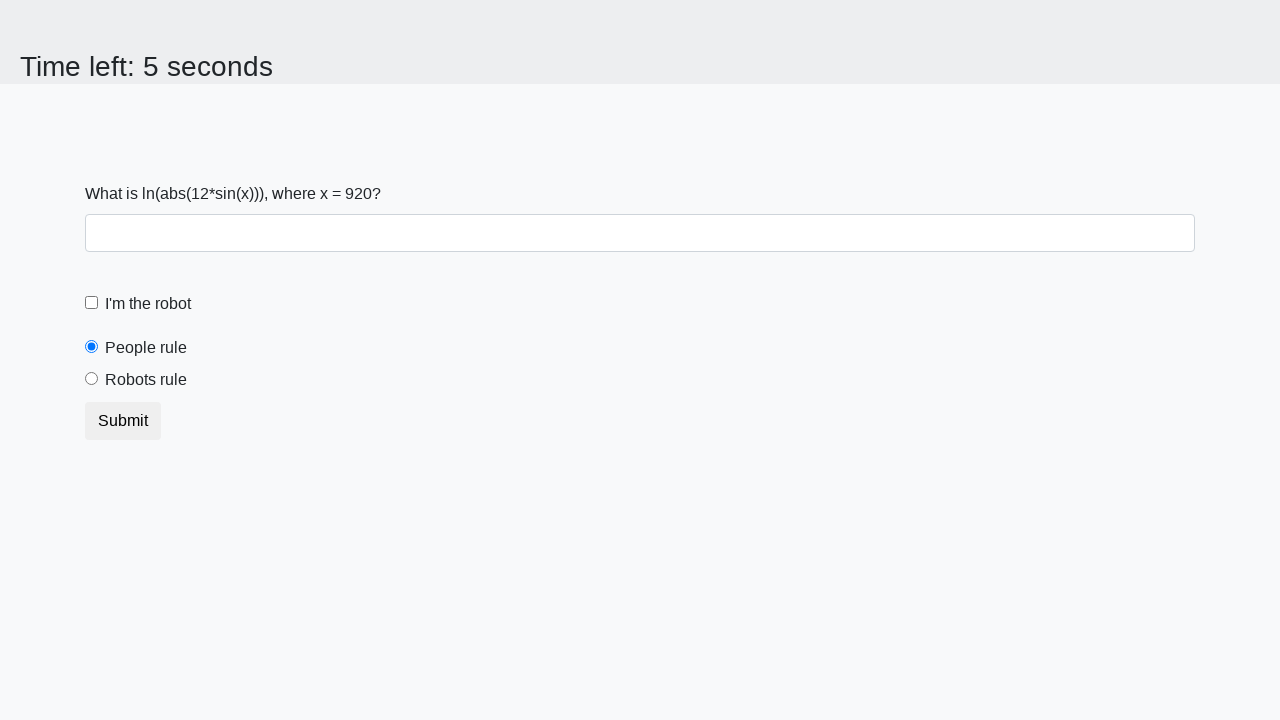